Tests clicking the About Us navigation link and verifies navigation to the about us page

Starting URL: https://nekasho.com/

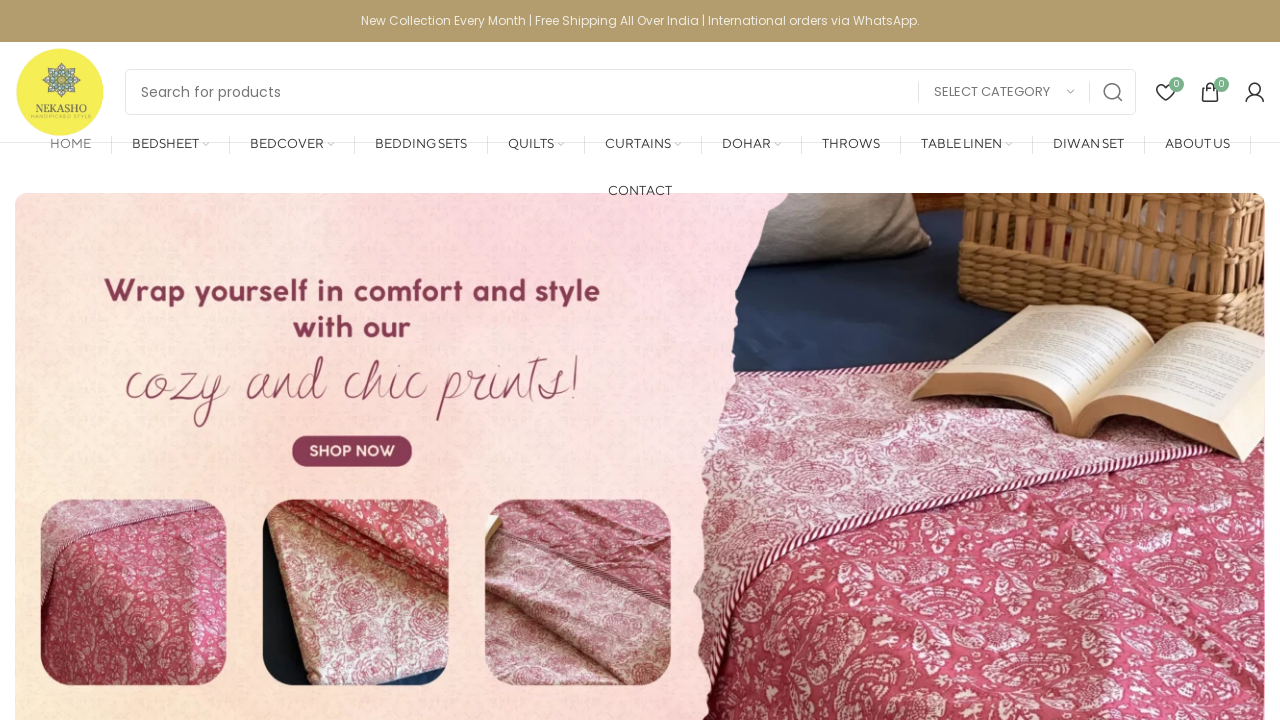

Navigated to https://nekasho.com/
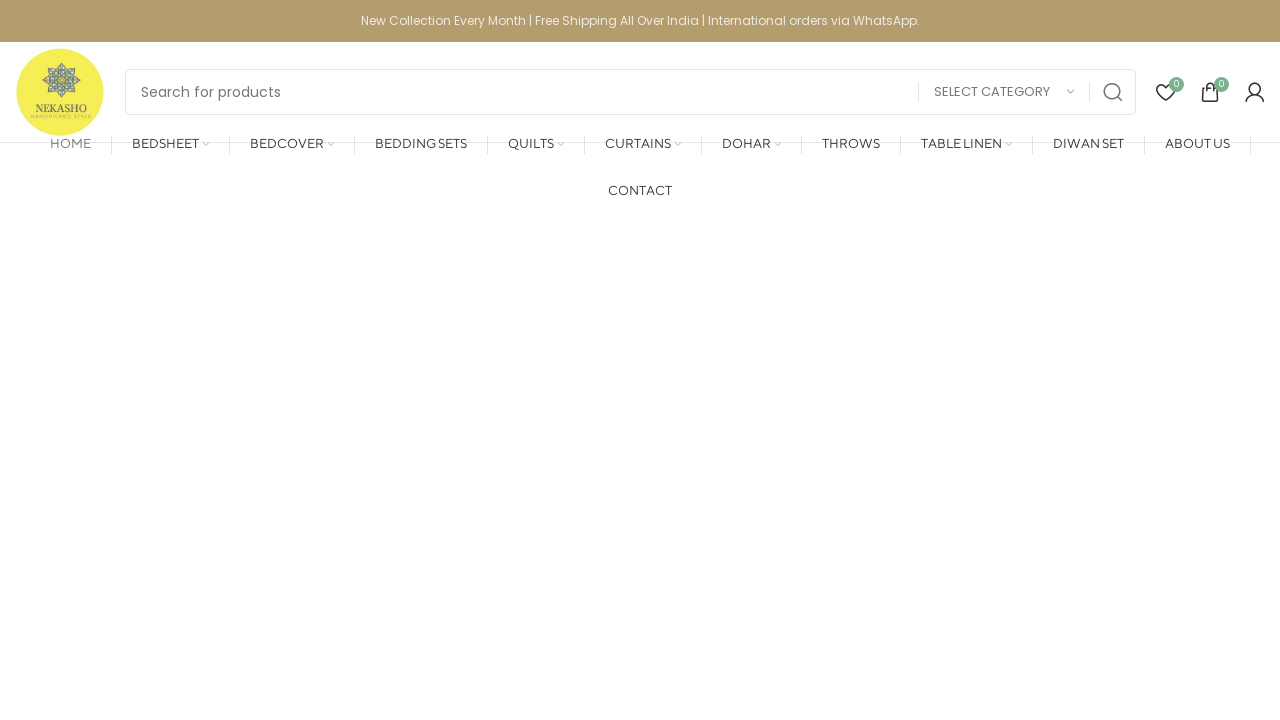

Clicked About Us navigation link at (1197, 144) on a:has-text('About Us'), nav >> text=About Us
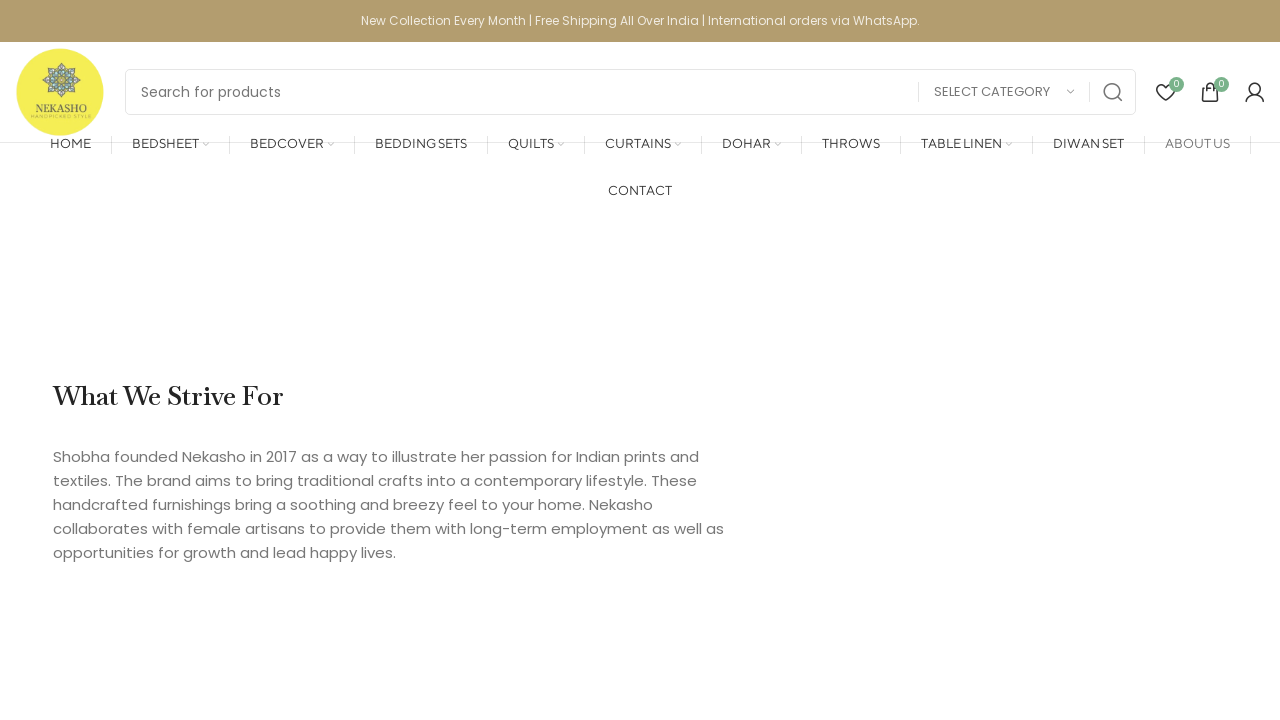

Verified navigation to About Us page at https://nekasho.com/about-us/
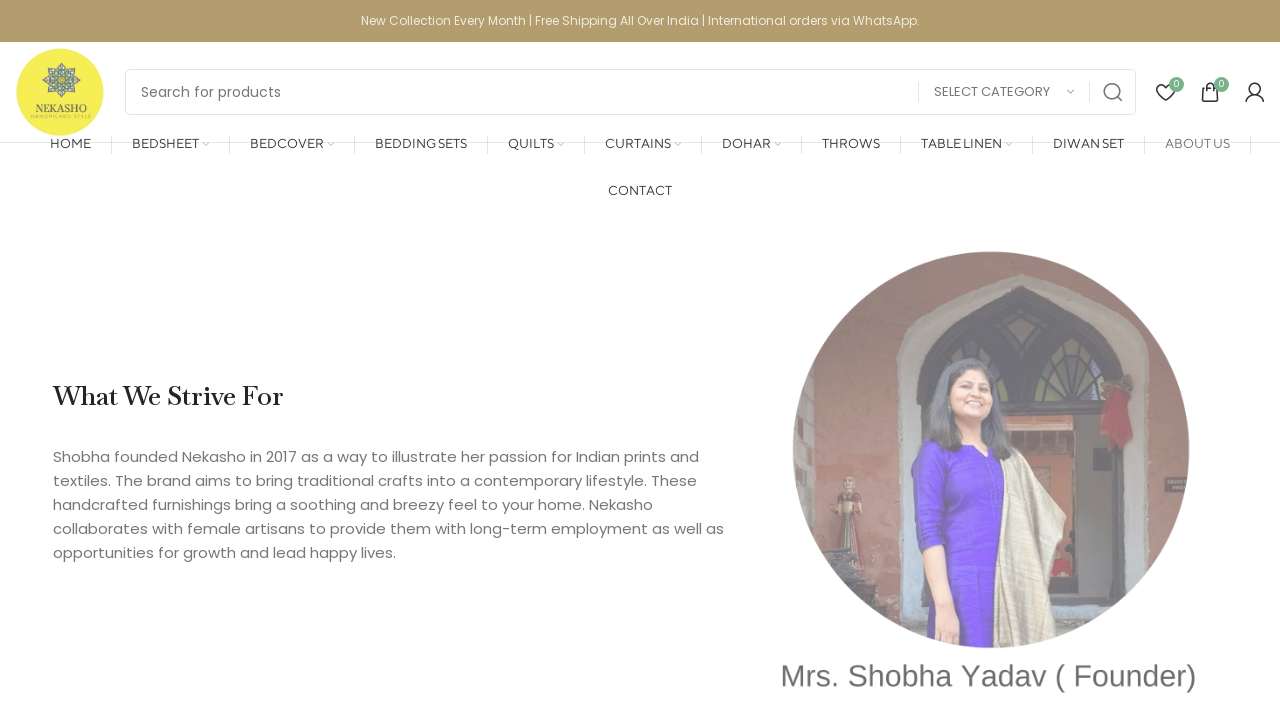

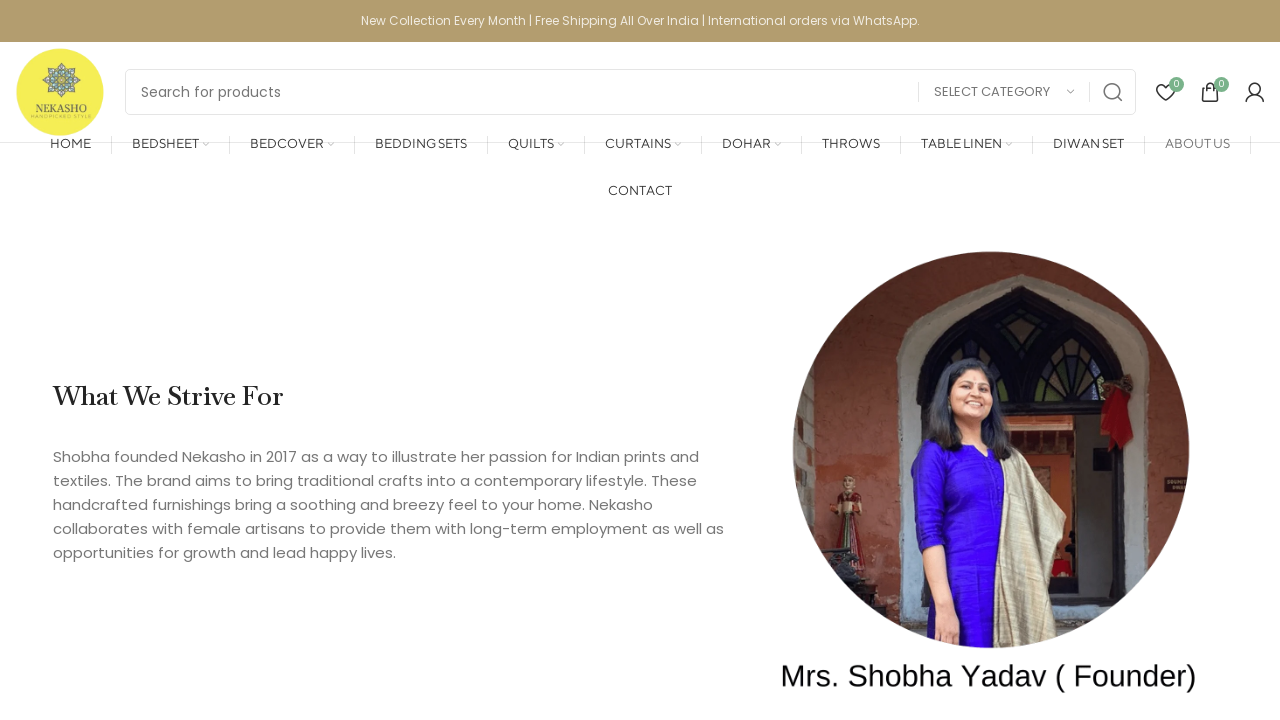